Navigates to NSE India website and waits for the Nifty index widget to load

Starting URL: https://nseindia.com

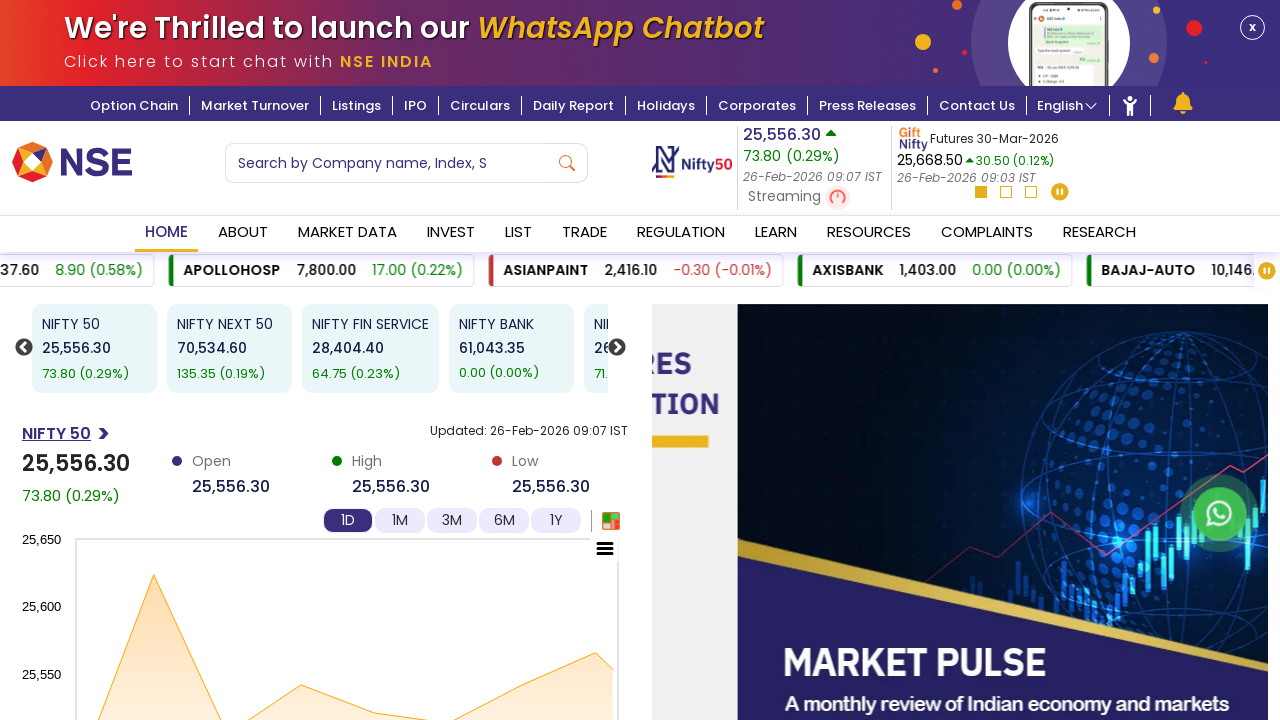

Navigated to NSE India website
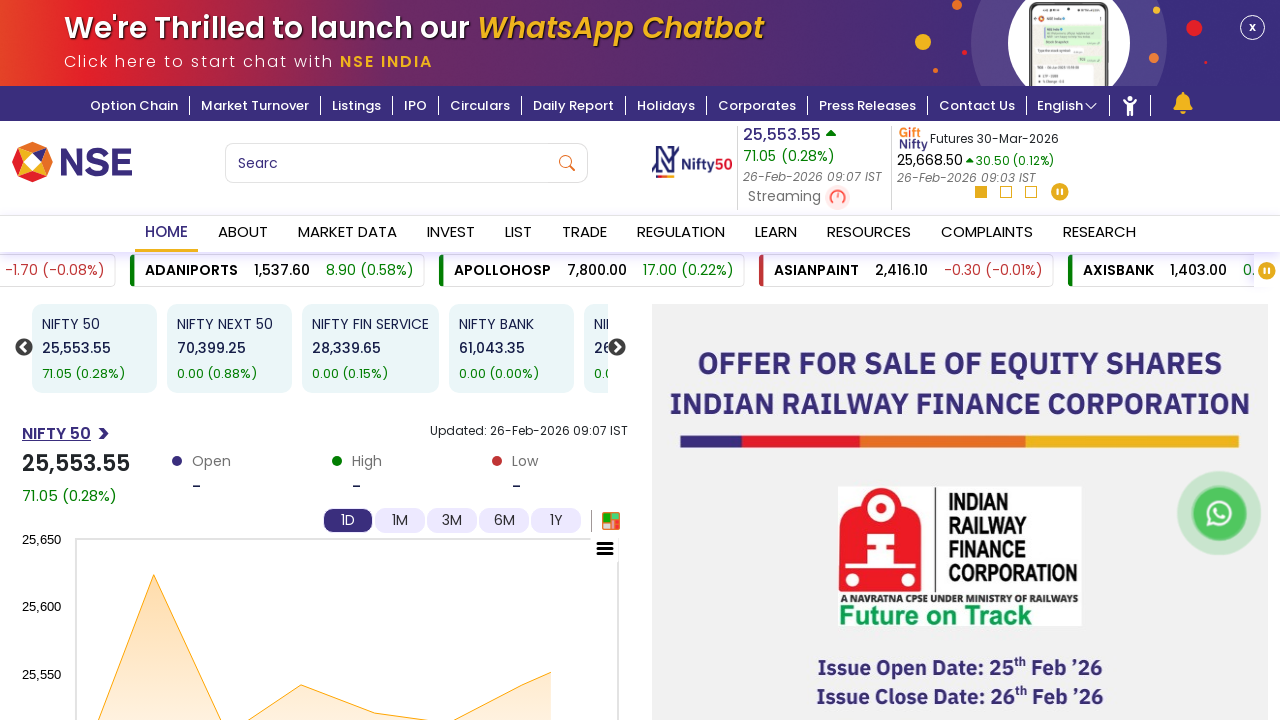

Waited for Nifty index widget (div.mkt_widget) to load
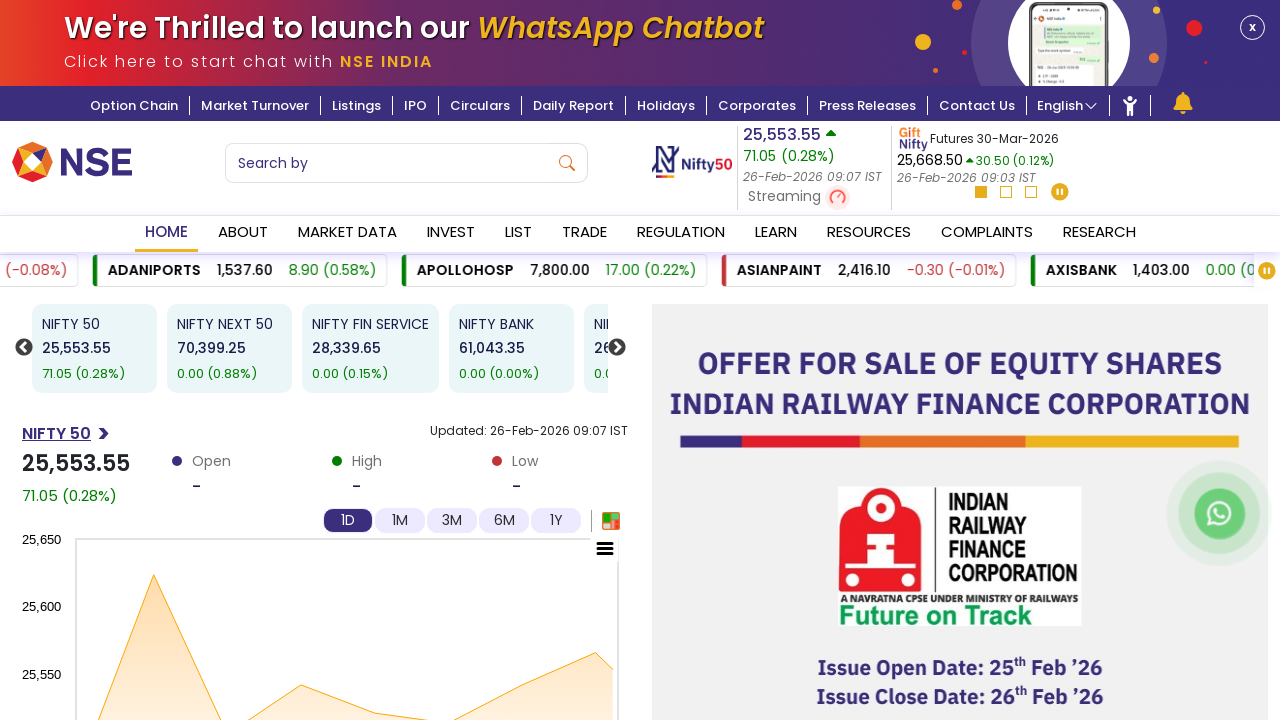

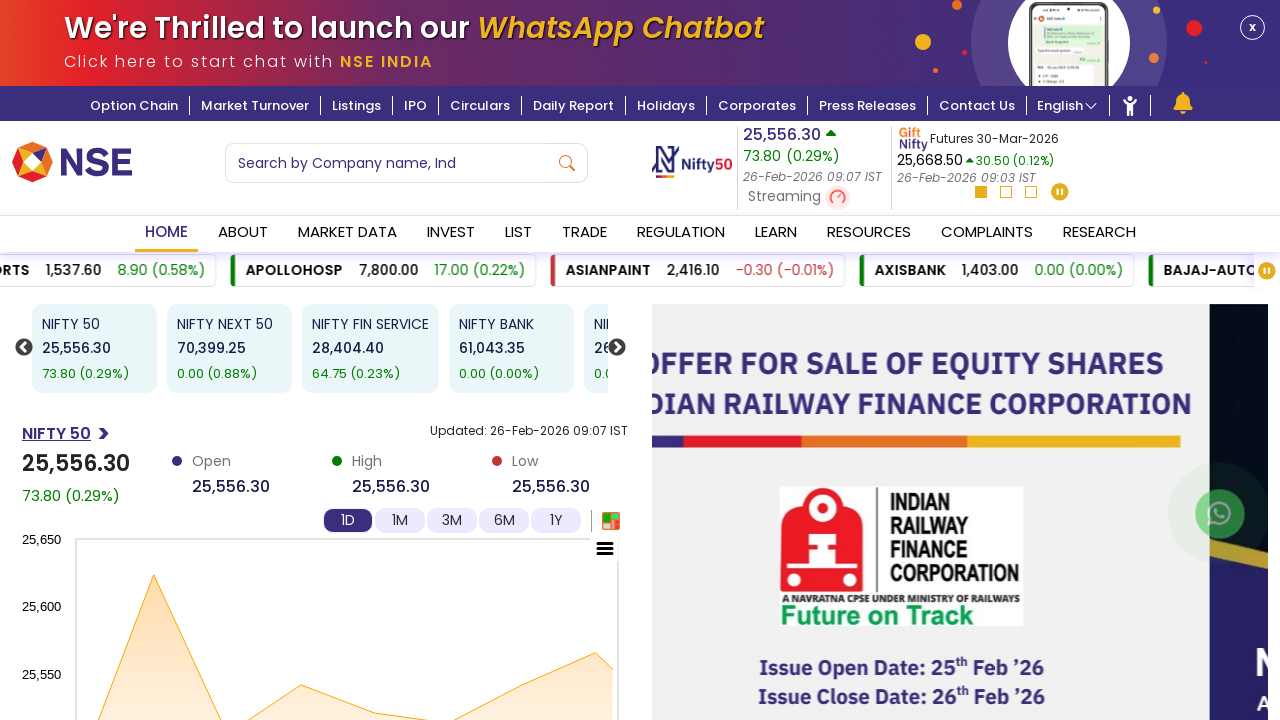